Tests alert handling by clicking a button that triggers an alert and accepting it

Starting URL: https://demoqa.com/alerts

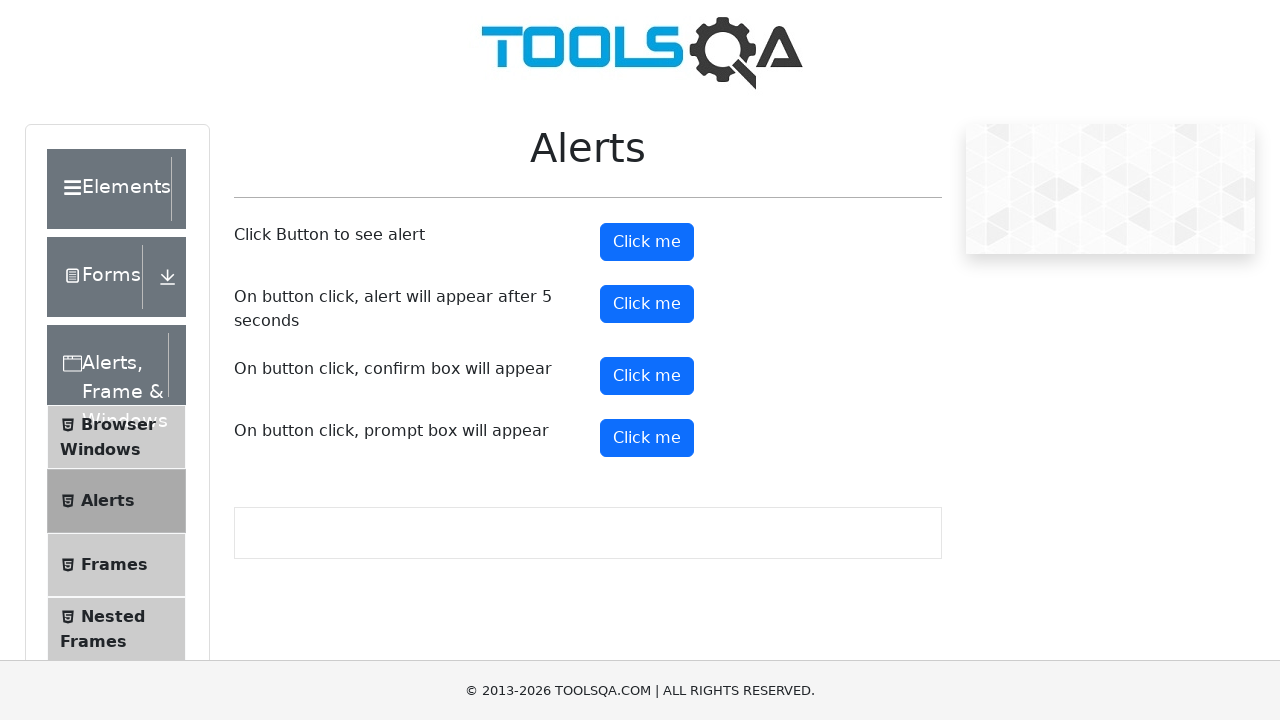

Clicked alert button to trigger alert at (647, 242) on #alertButton
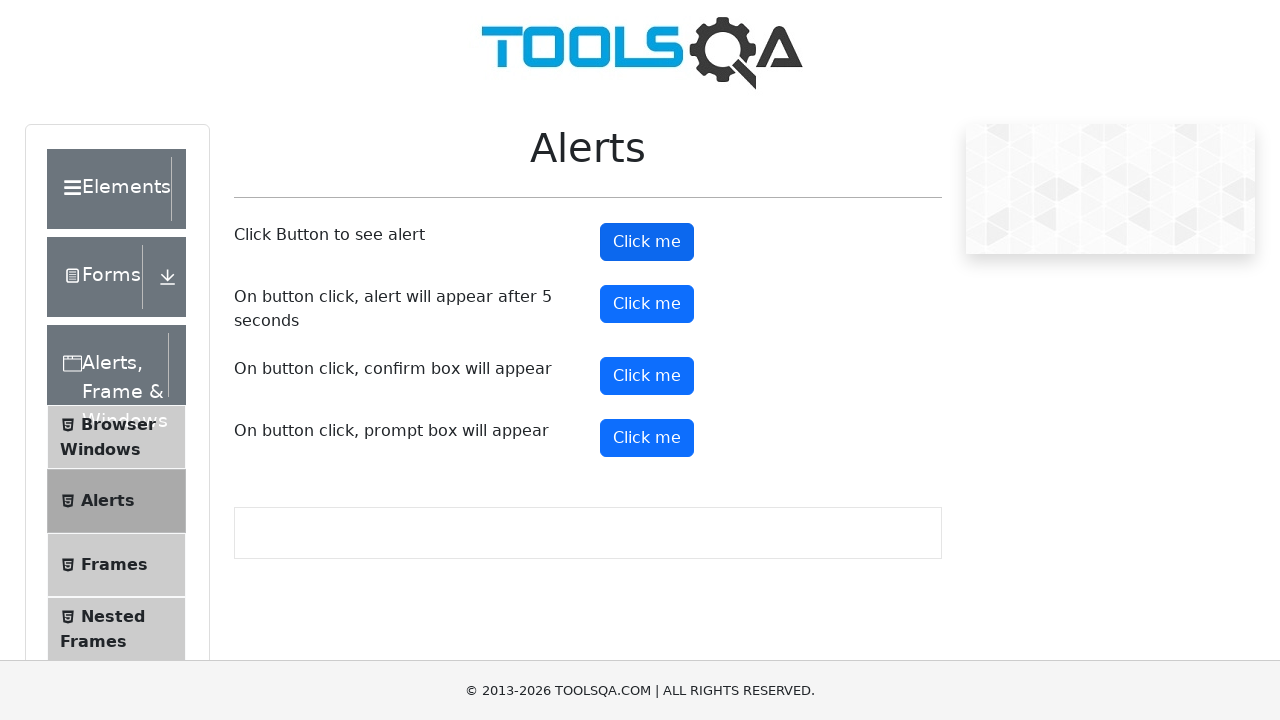

Set up dialog handler to accept alert
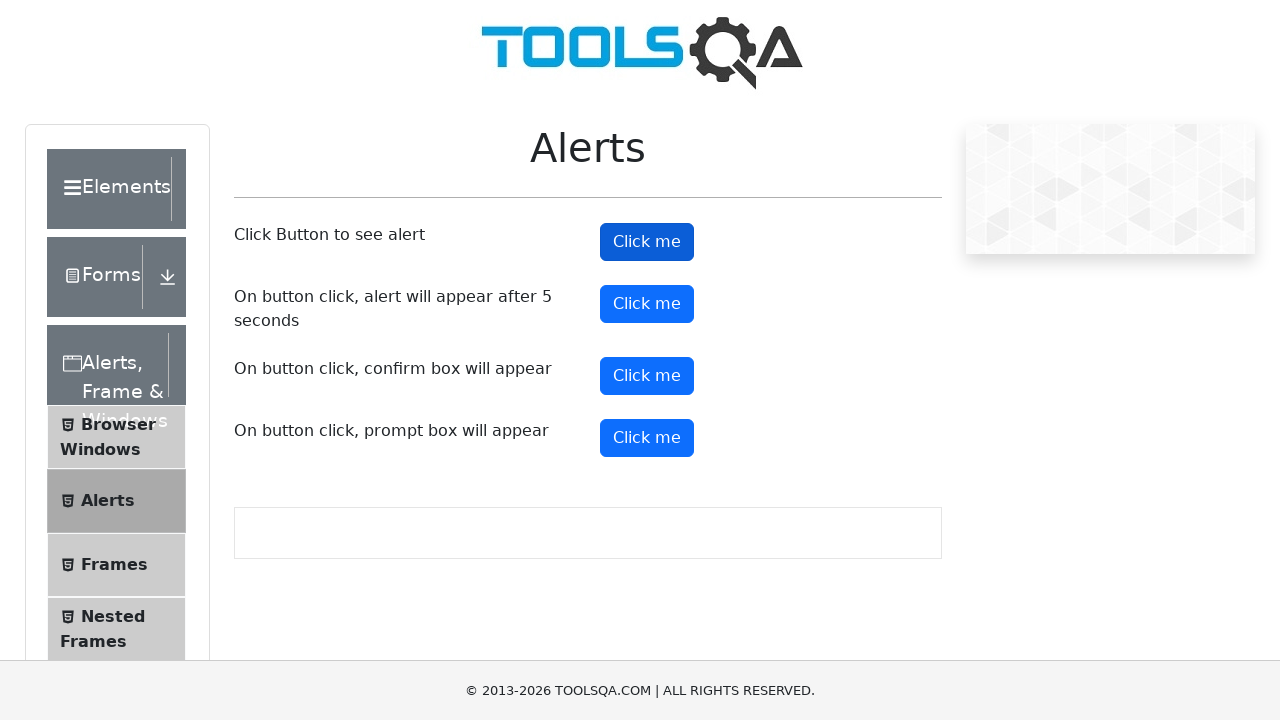

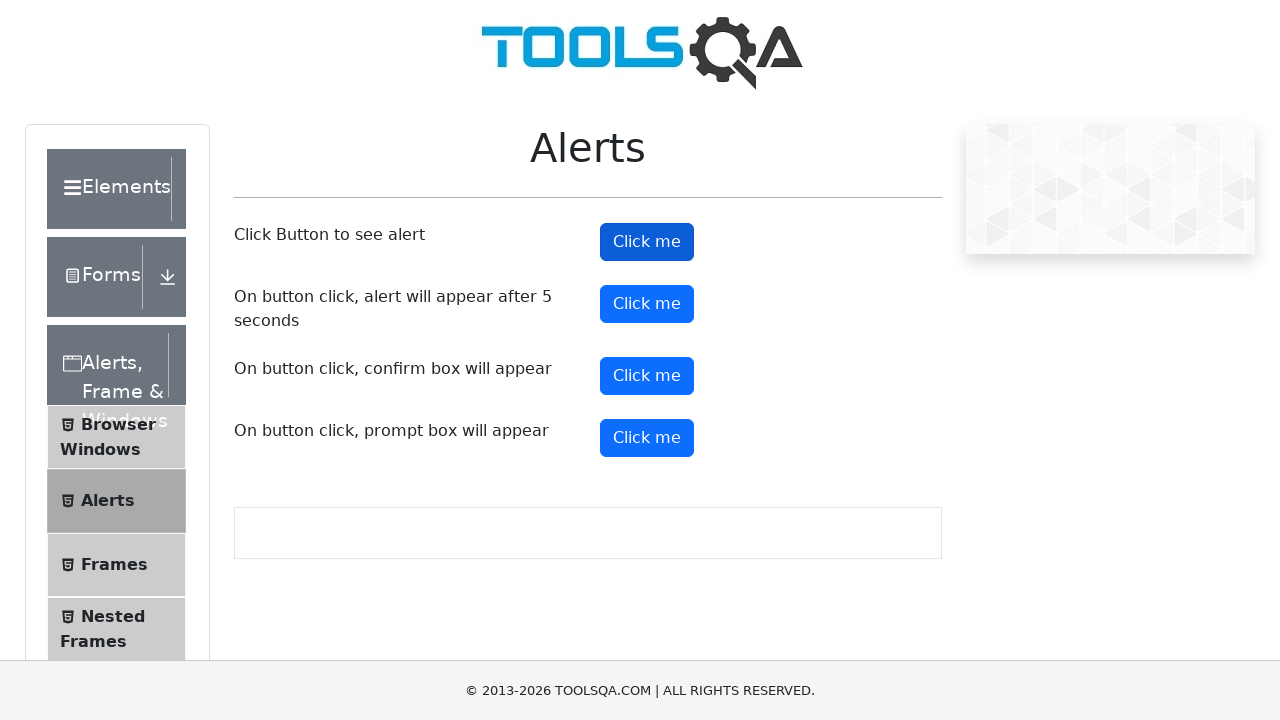